Tests the rental time calculation FAQ section by clicking and verifying the displayed text

Starting URL: https://qa-scooter.praktikum-services.ru/

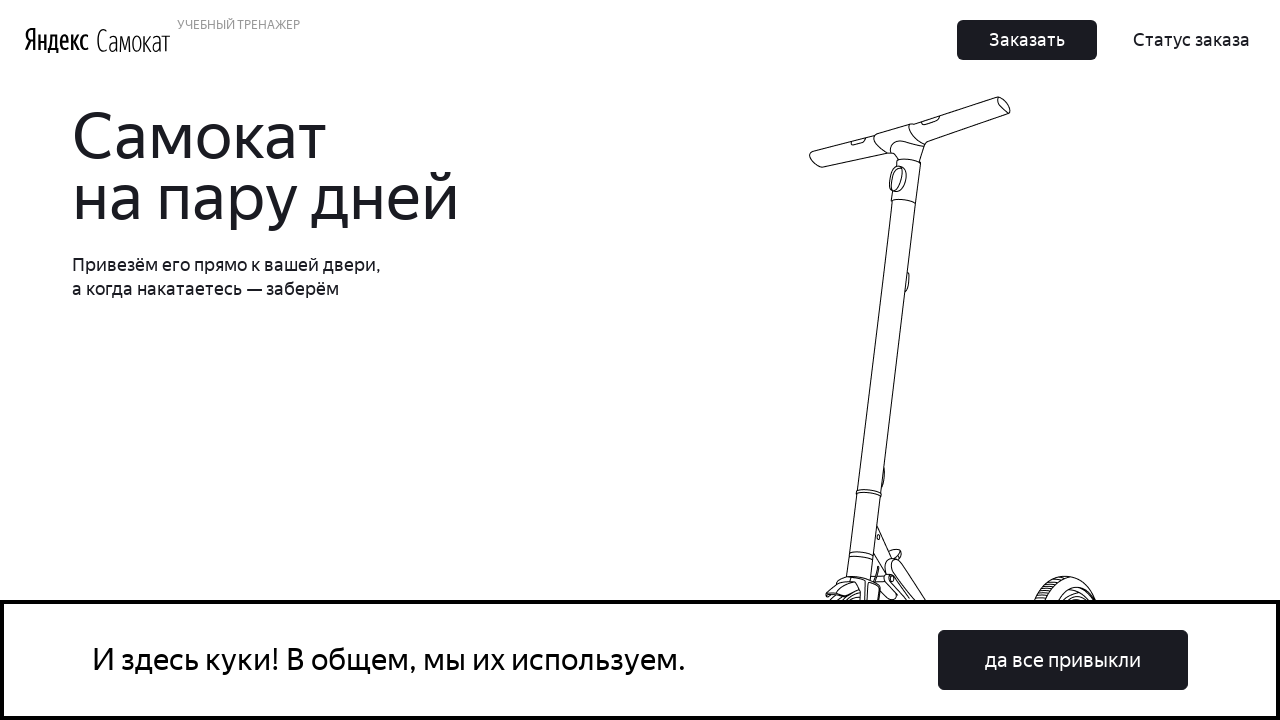

Waited for page to load with networkidle state
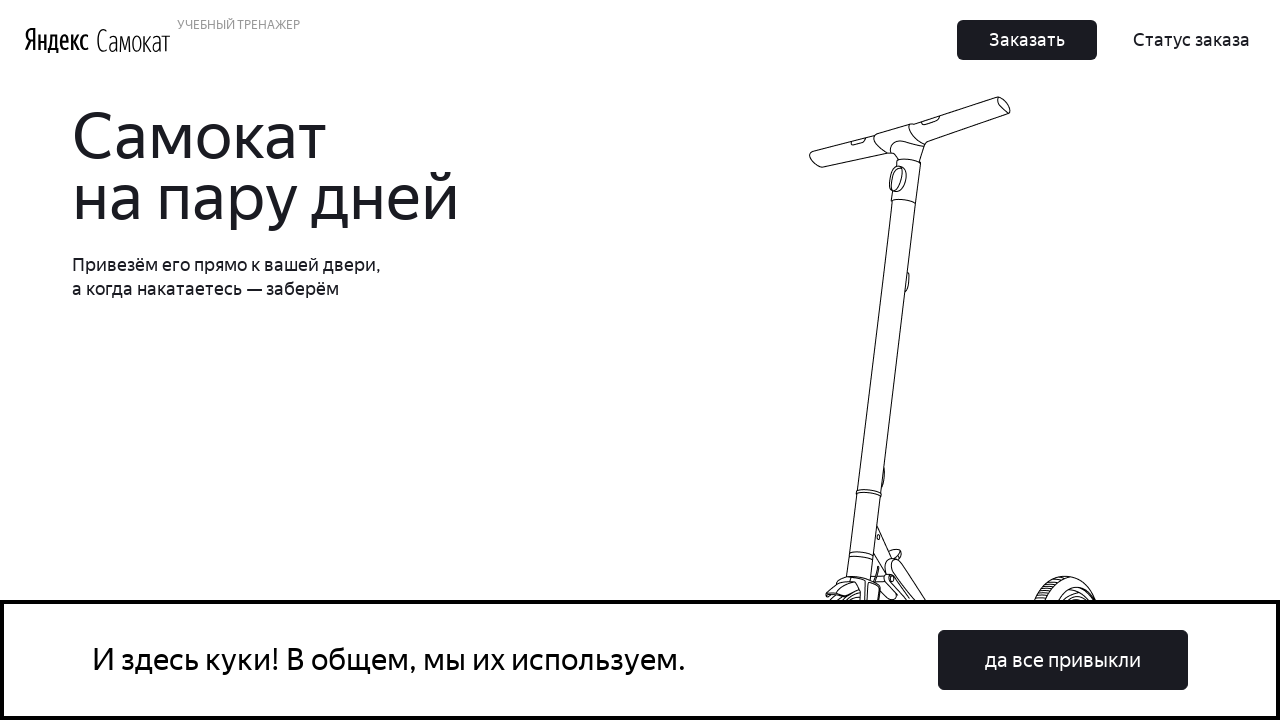

Clicked cookie consent button 'да все привыкли' at (1063, 660) on button:has-text('да все привыкли')
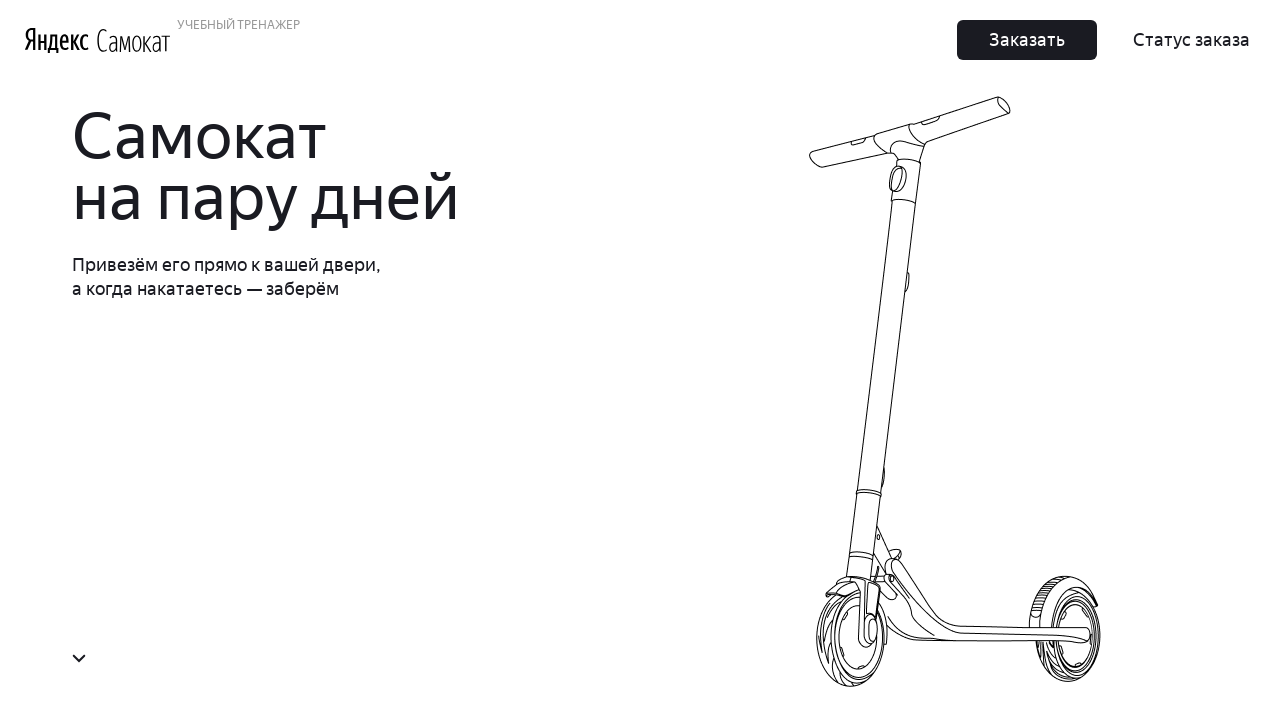

Clicked on rental time calculation FAQ section (accordion heading 2) at (967, 693) on div[id='accordion__heading-2']
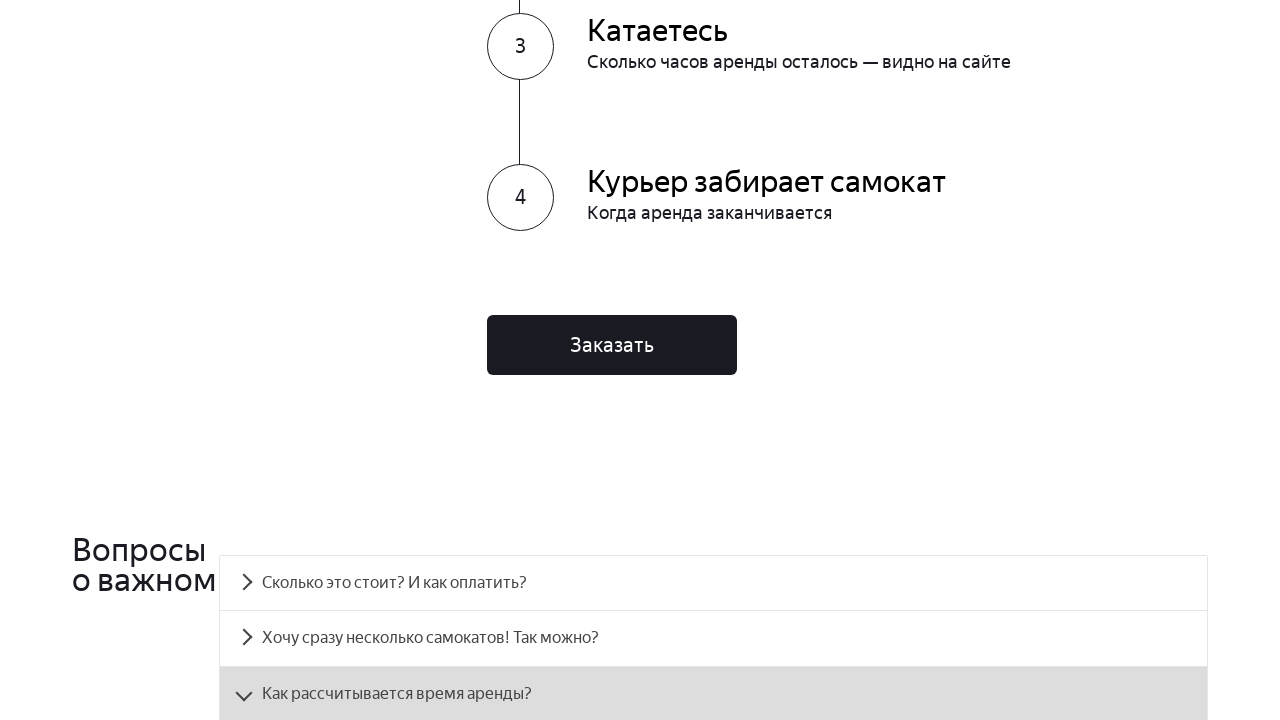

Verified rental time FAQ answer is visible
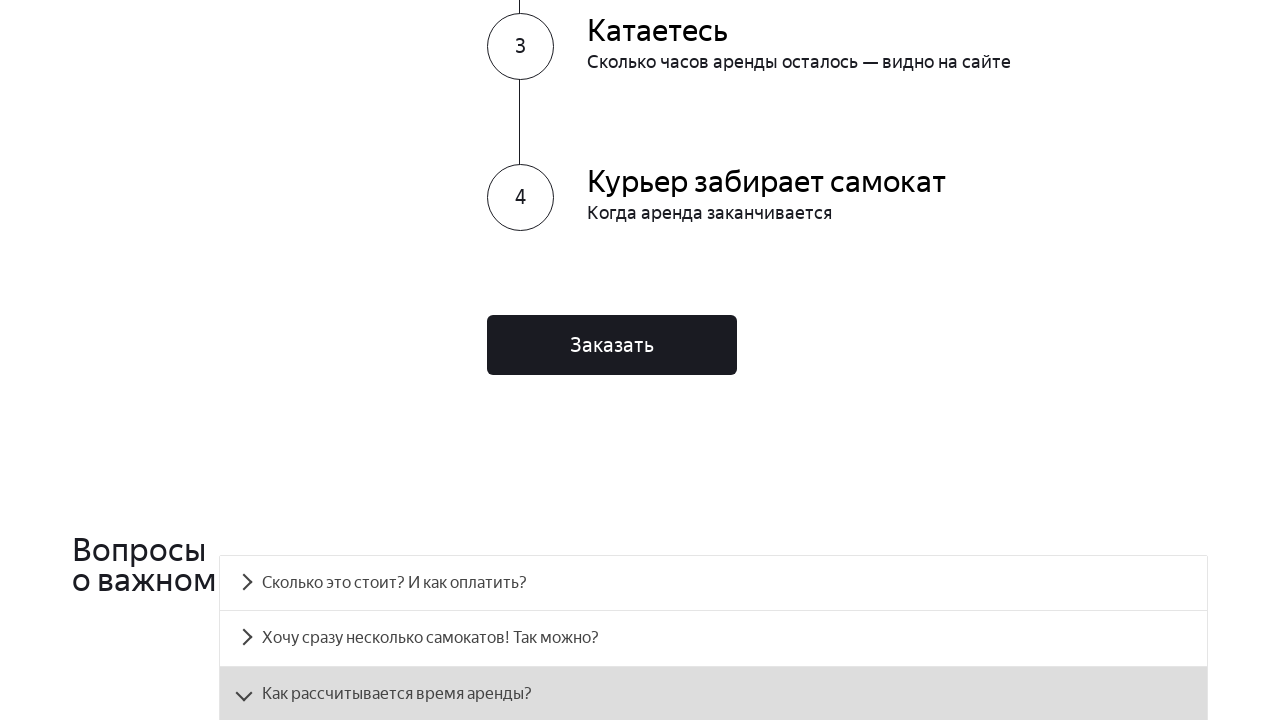

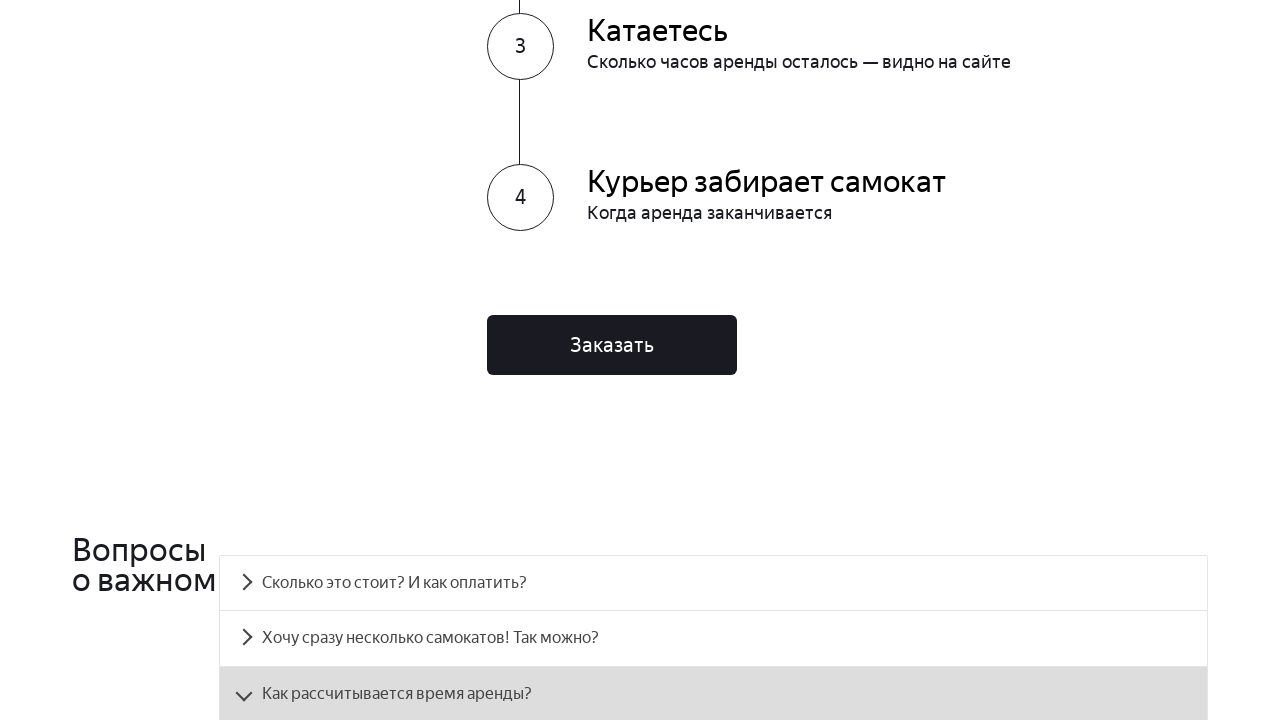